Tests drag and drop functionality by dragging element B to element A and verifying the content changes

Starting URL: https://the-internet.herokuapp.com/drag_and_drop

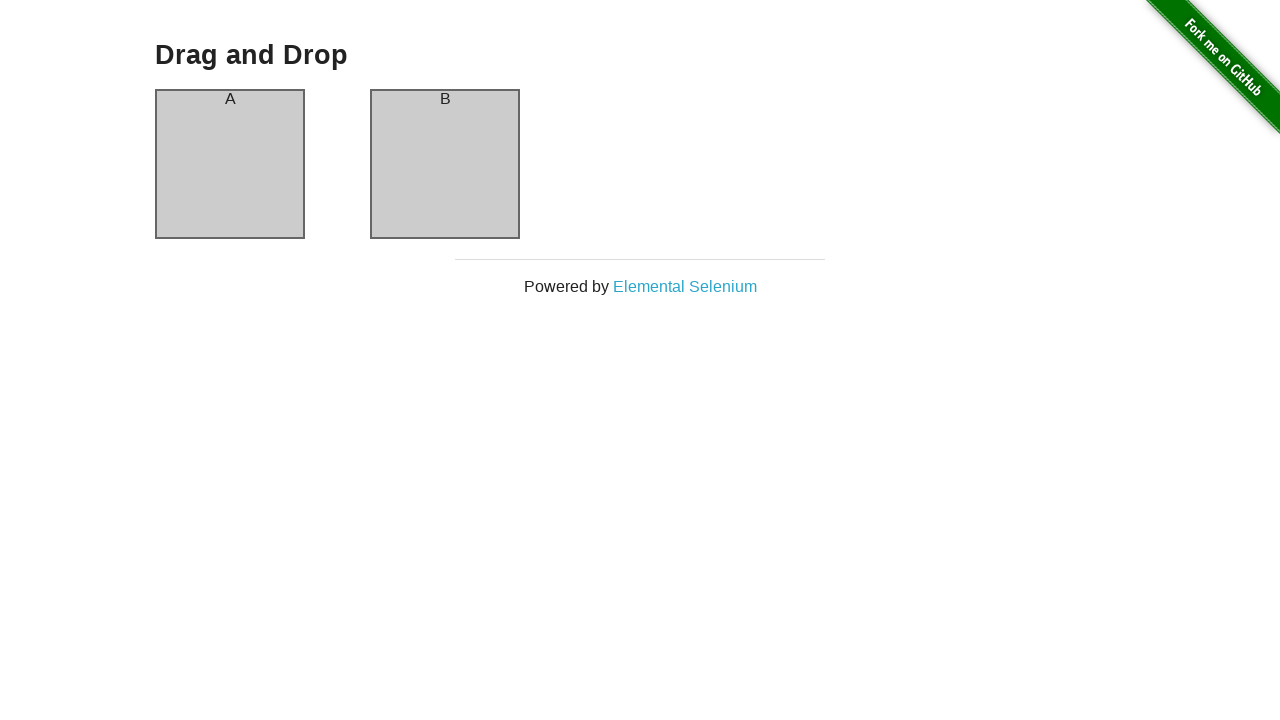

Dragged element B to element A at (230, 164)
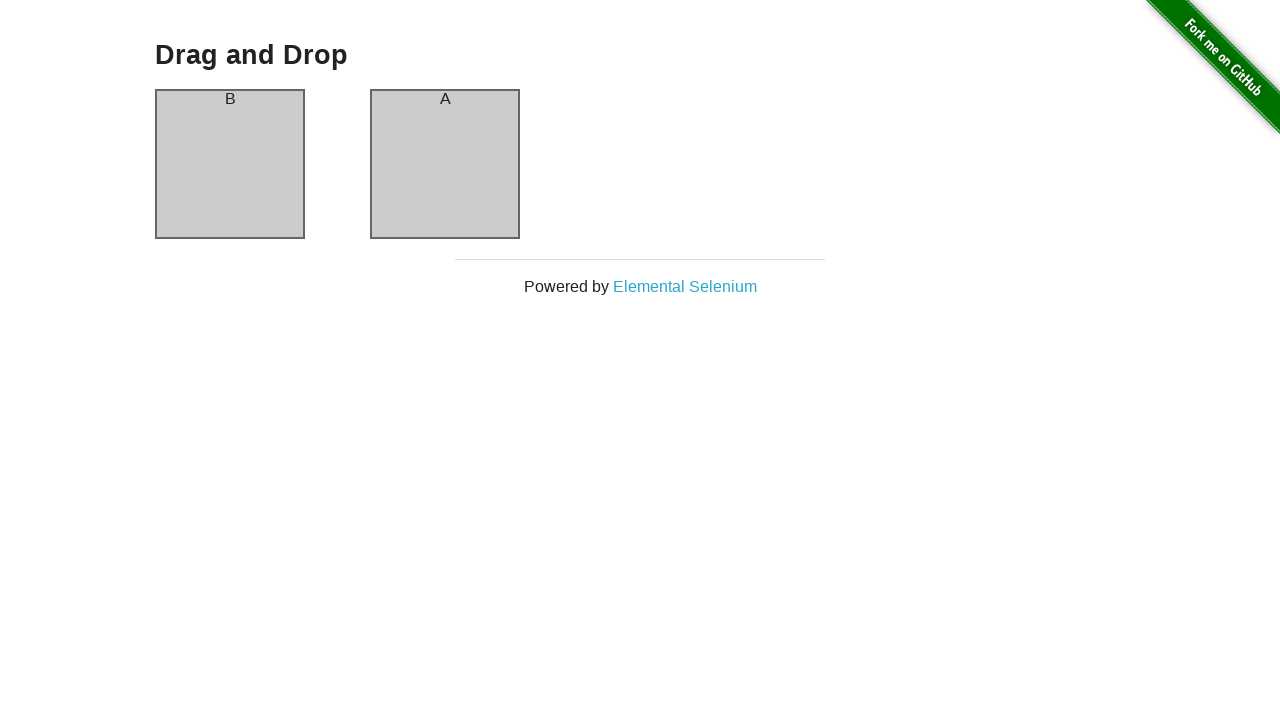

Verified that element A content changed after drag and drop
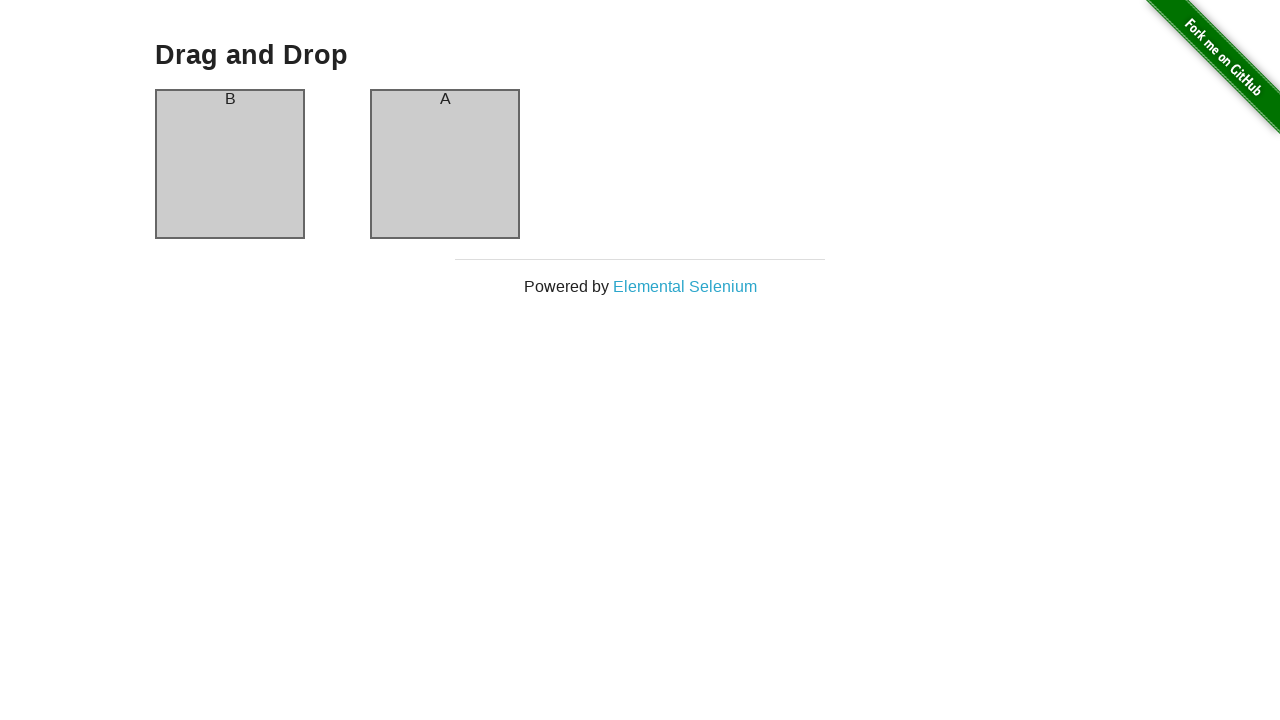

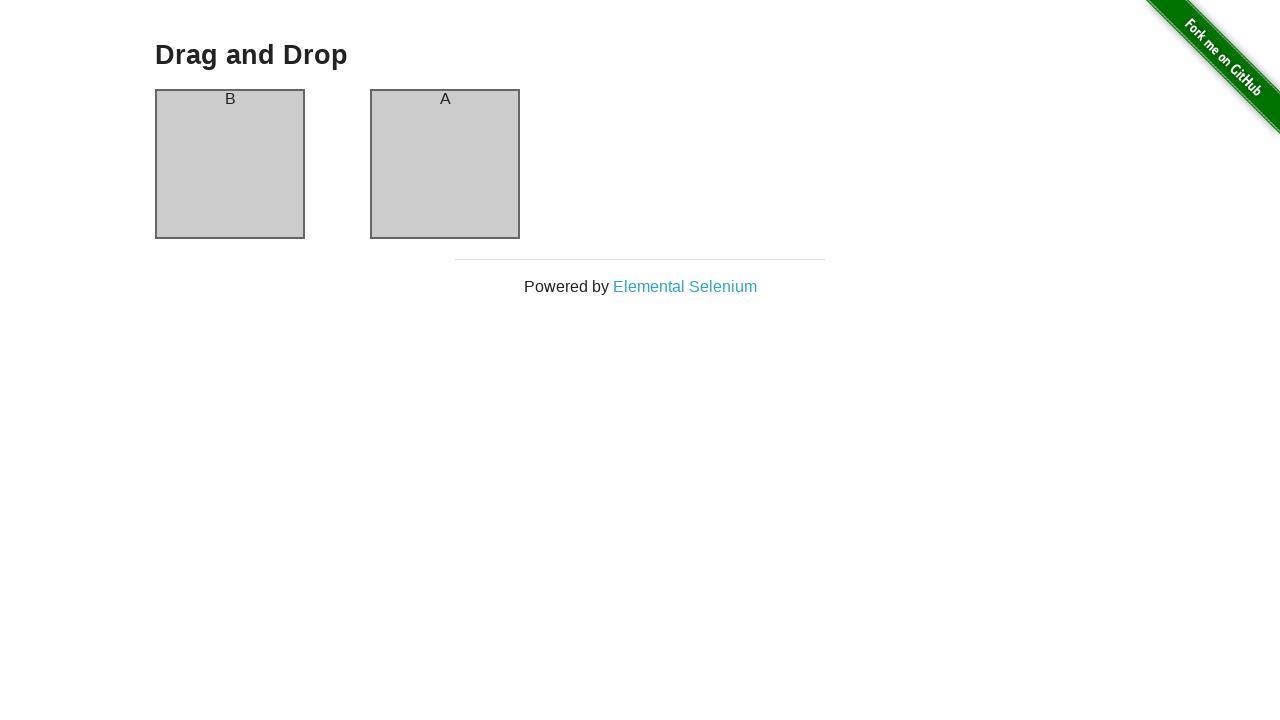